Tests Bootstrap dropdown functionality by clicking a dropdown menu and selecting the "JavaScript" option from the list

Starting URL: http://seleniumpractise.blogspot.com/2016/08/bootstrap-dropdown-example-for-selenium.html

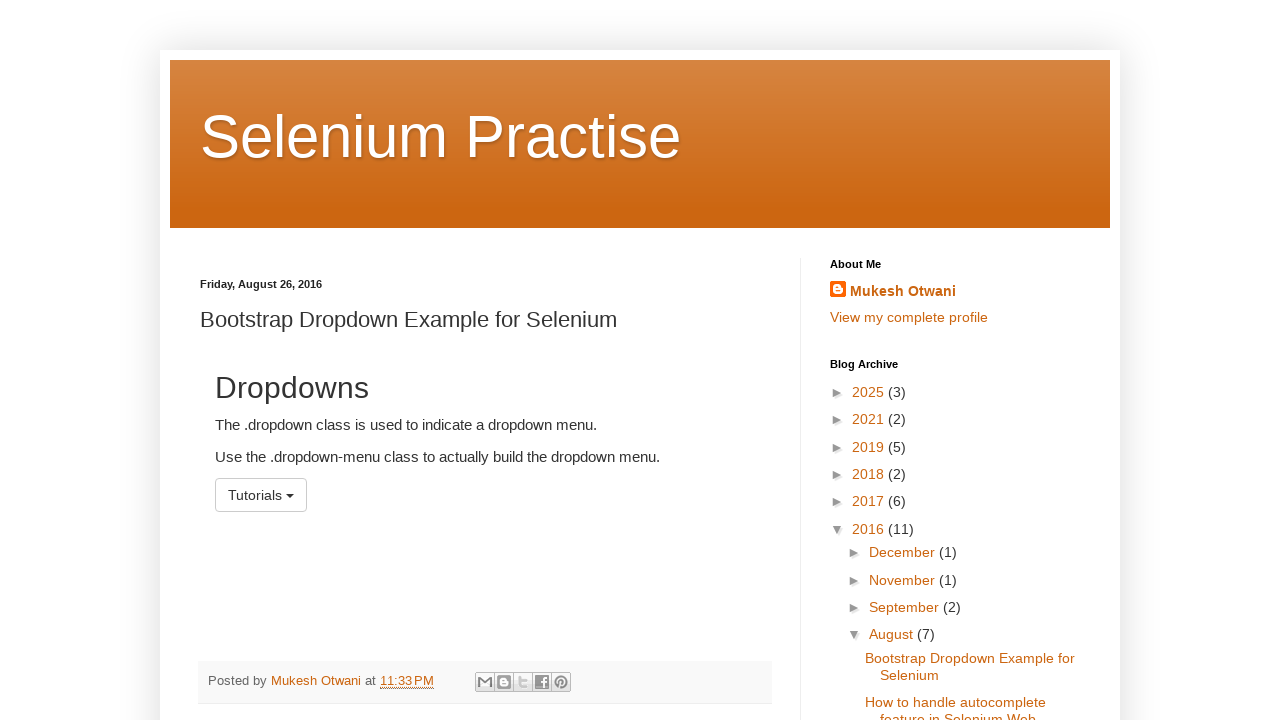

Navigated to Bootstrap dropdown example page
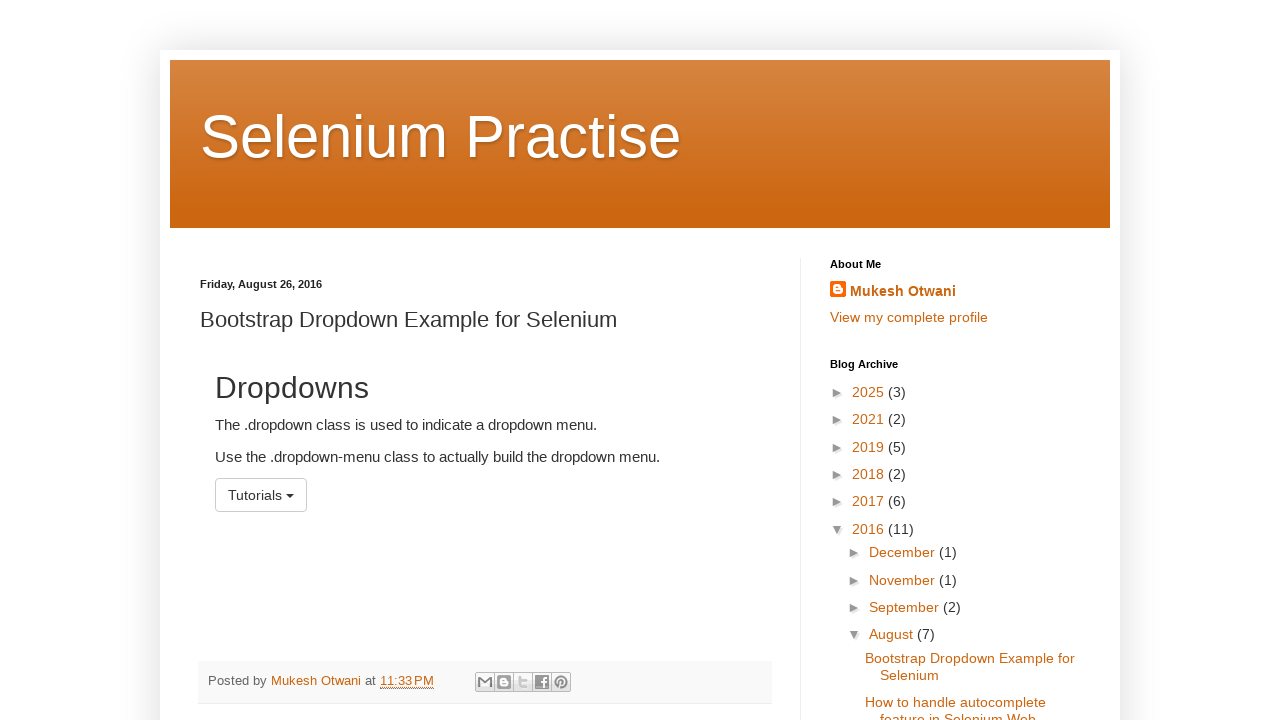

Clicked the dropdown menu button at (261, 495) on #menu1
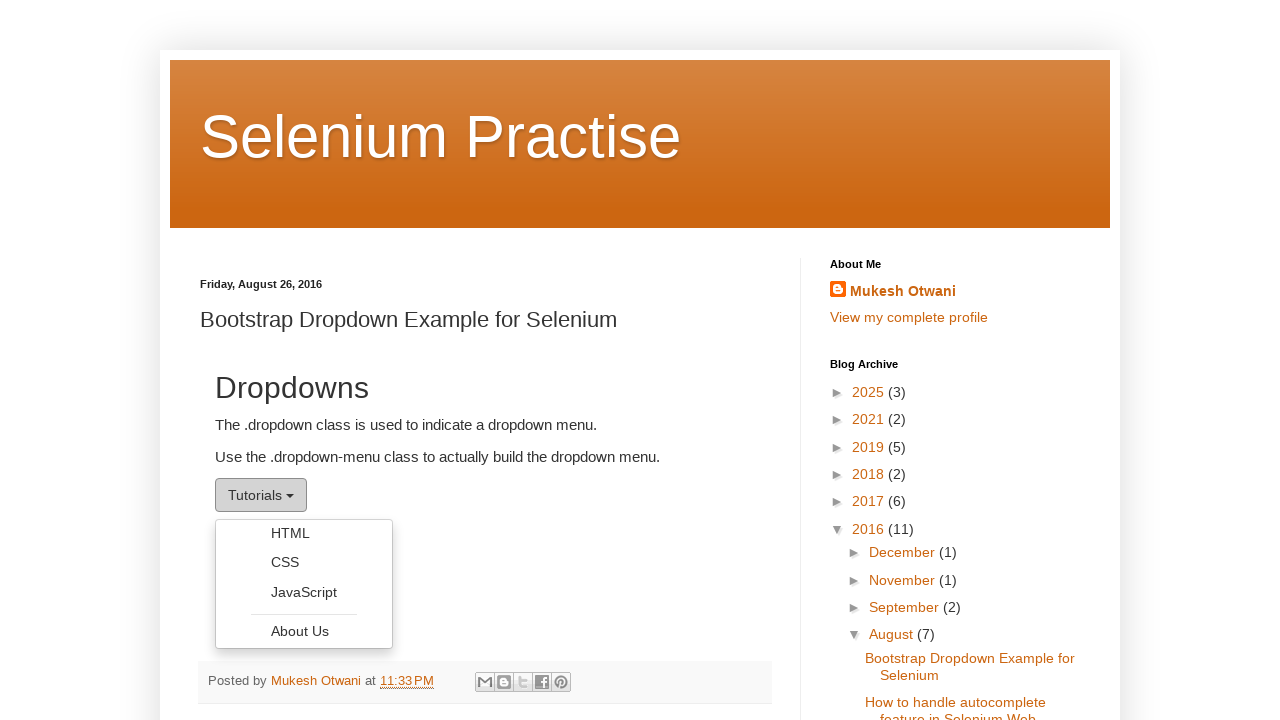

Dropdown menu options loaded and became visible
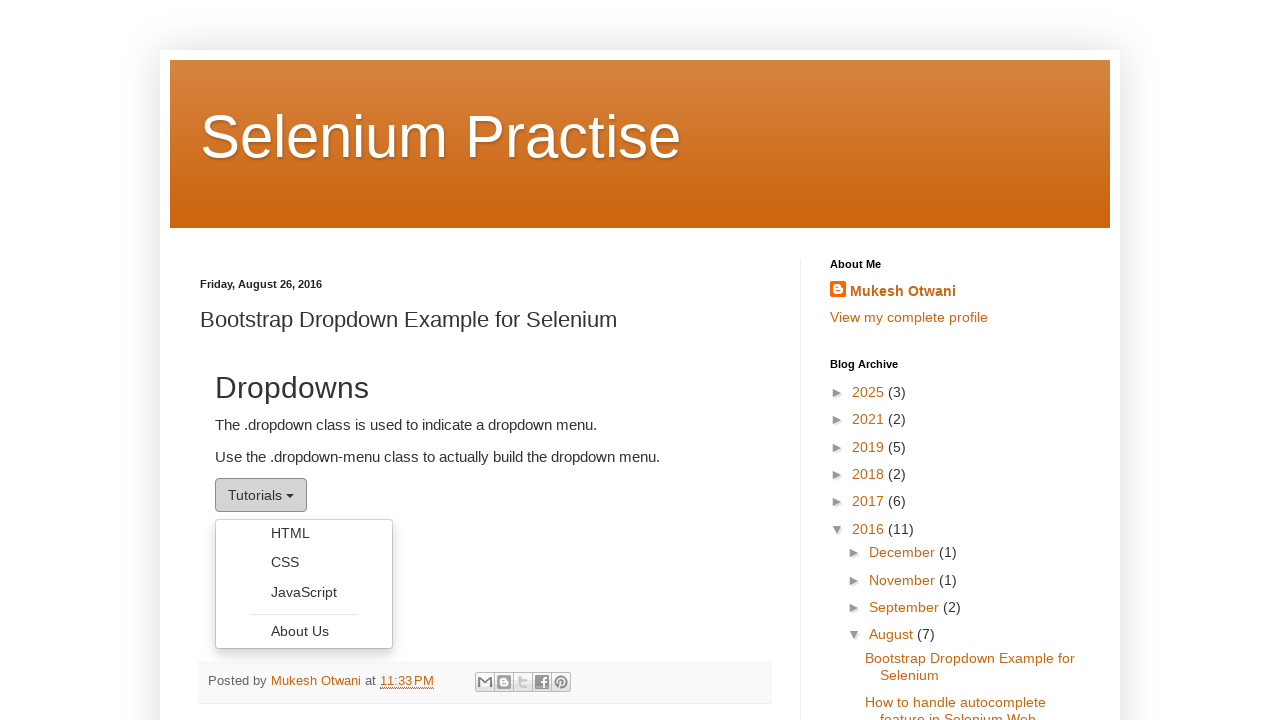

Selected 'JavaScript' option from dropdown menu at (304, 592) on ul.dropdown-menu li:has-text('JavaScript')
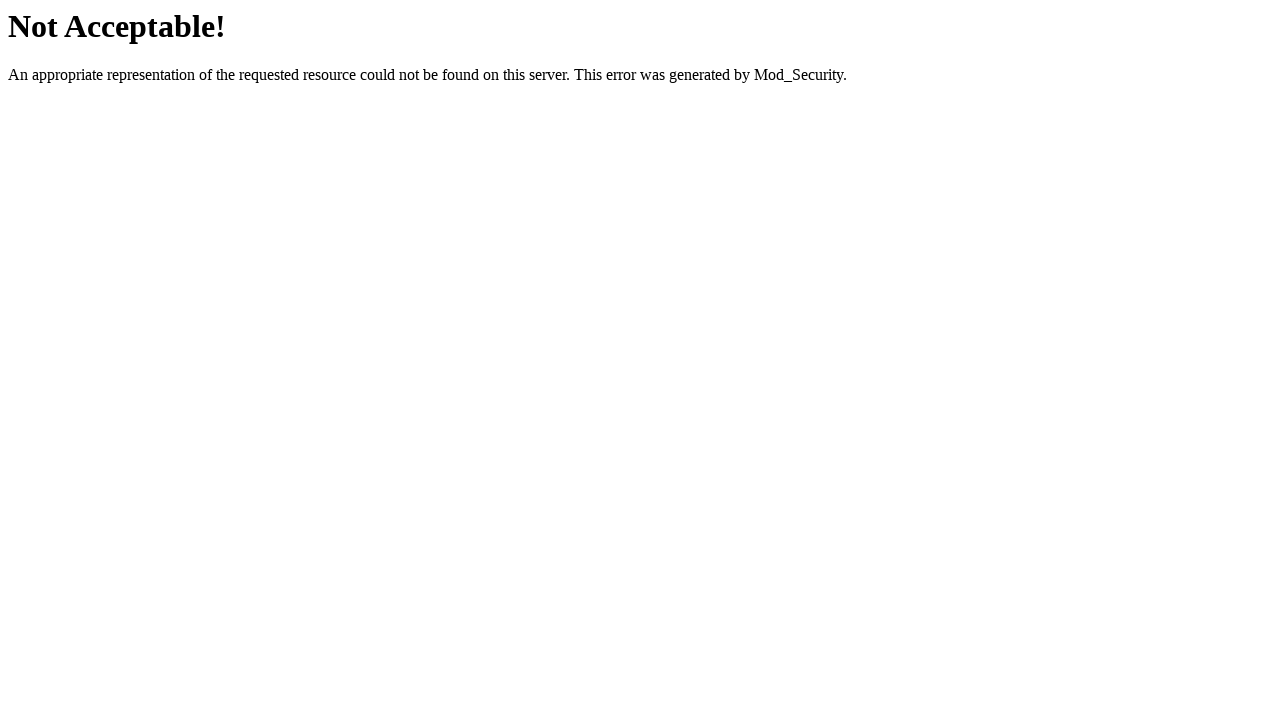

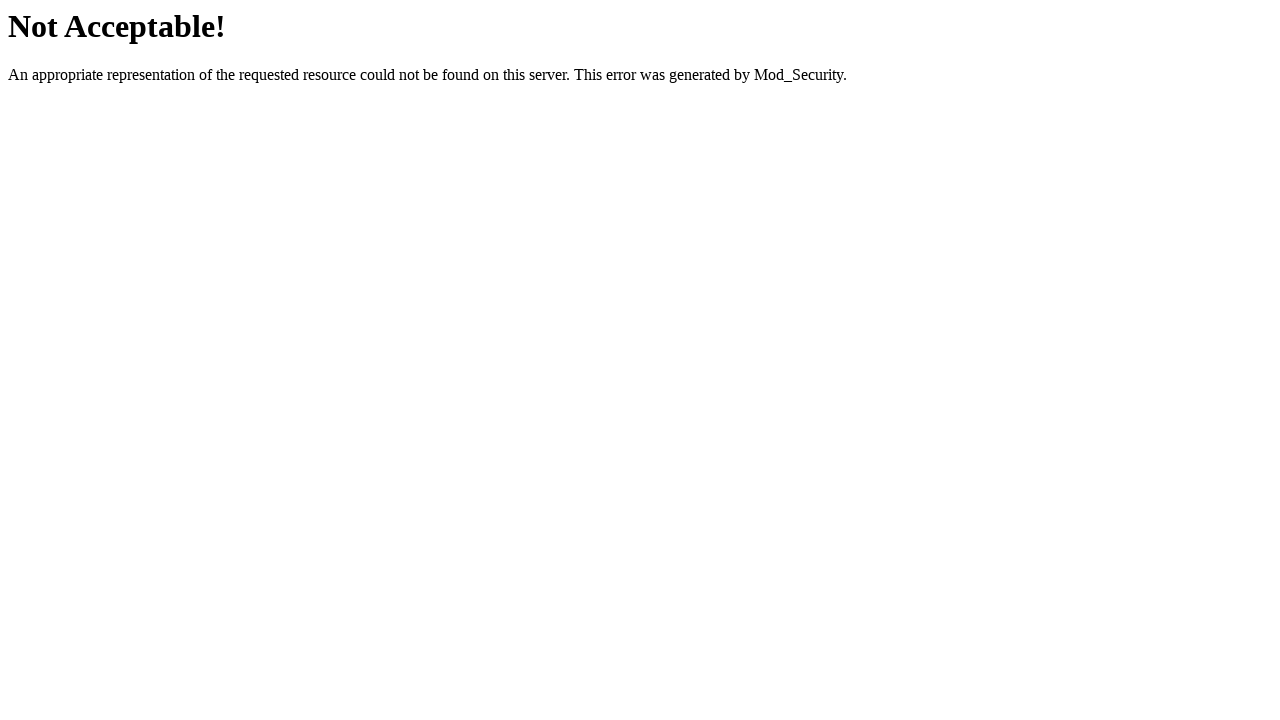